Tests the radio button functionality in the contact us section by selecting the "yes" radio button option.

Starting URL: https://cbarnc.github.io/Group3-repo-projects/

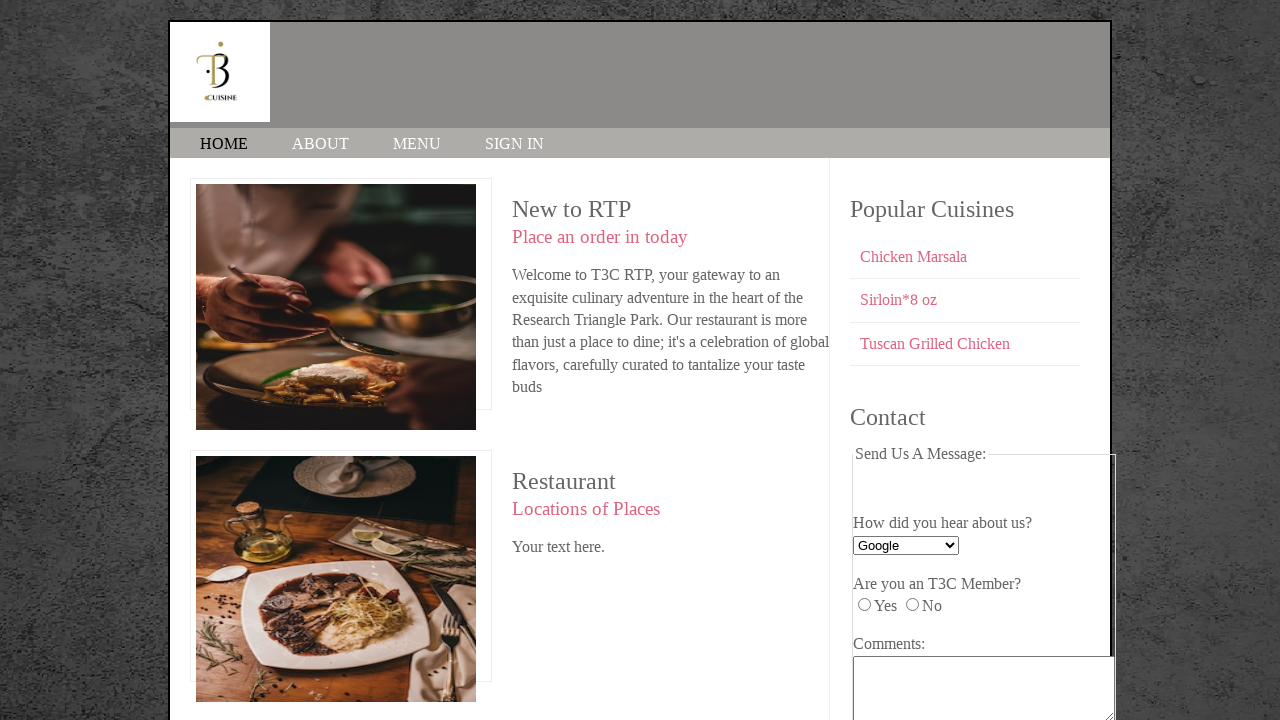

Navigated to contact us page
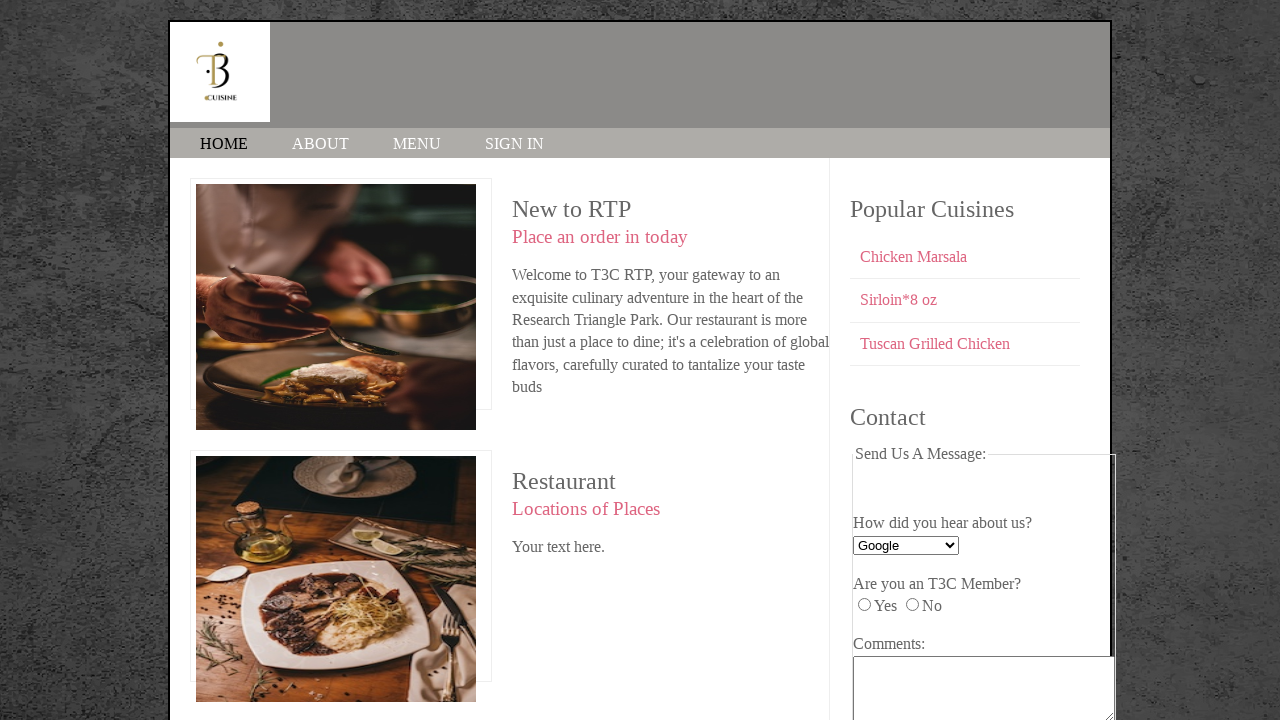

Clicked the 'yes' radio button for T3C_member at (864, 605) on input[name='T3C_member'][value='yes']
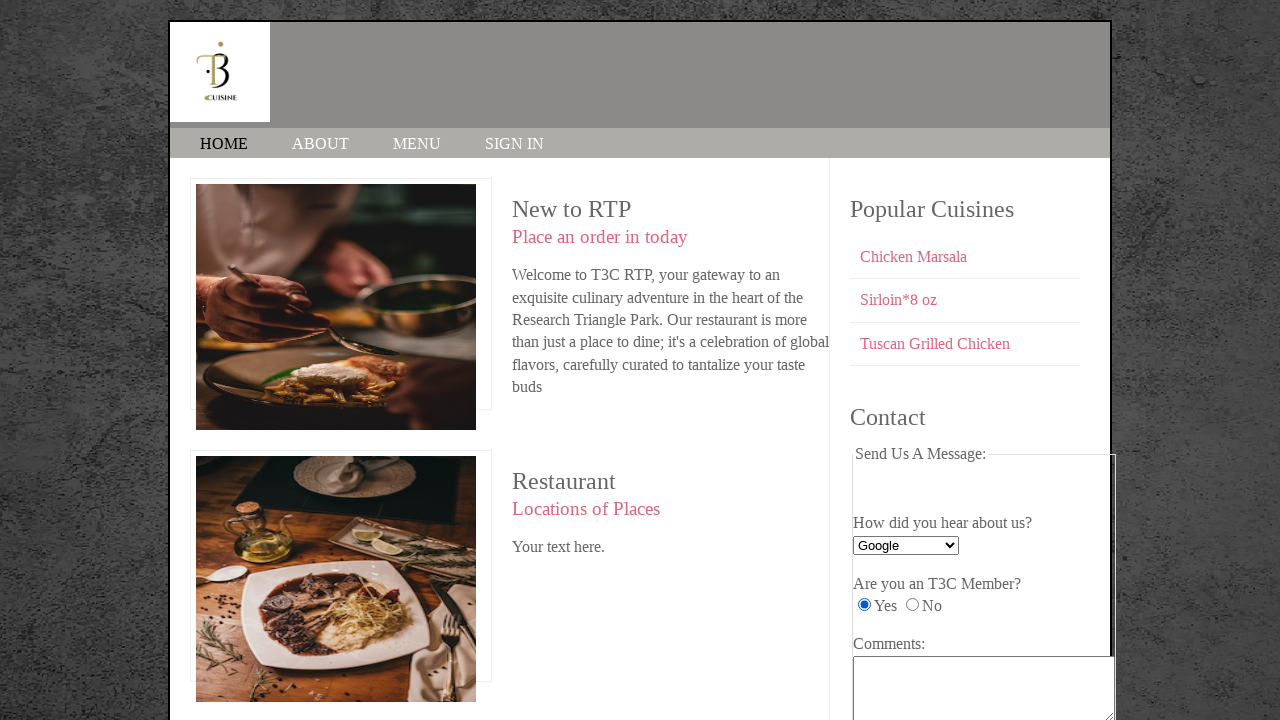

Waited 1 second to confirm radio button selection
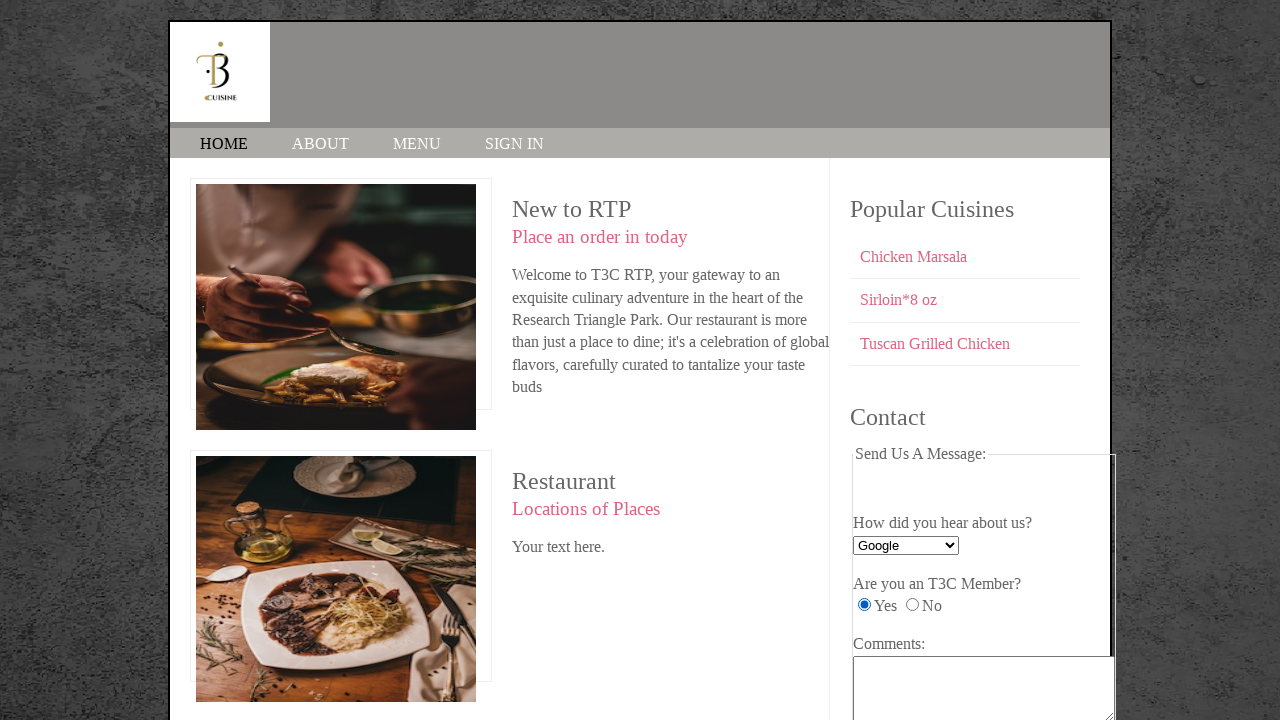

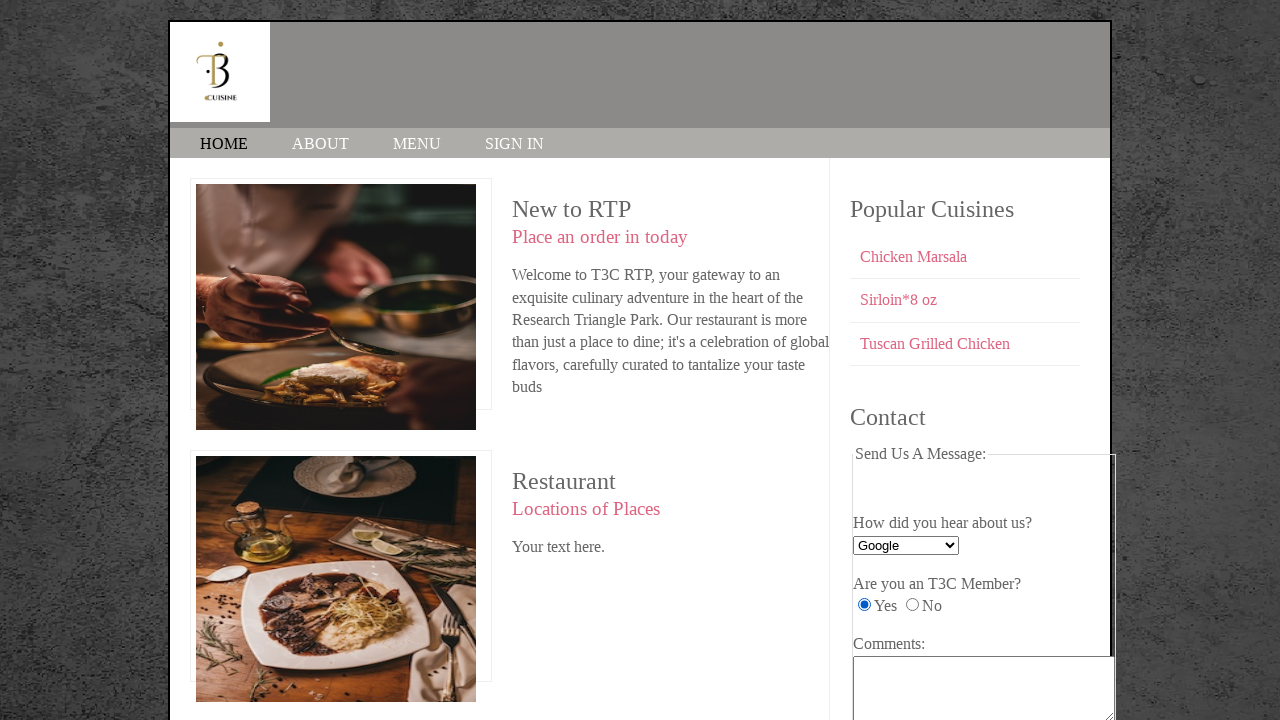